Attempts to locate a non-existent element to demonstrate element not found error handling

Starting URL: https://programautomatycy.pl/test-page/

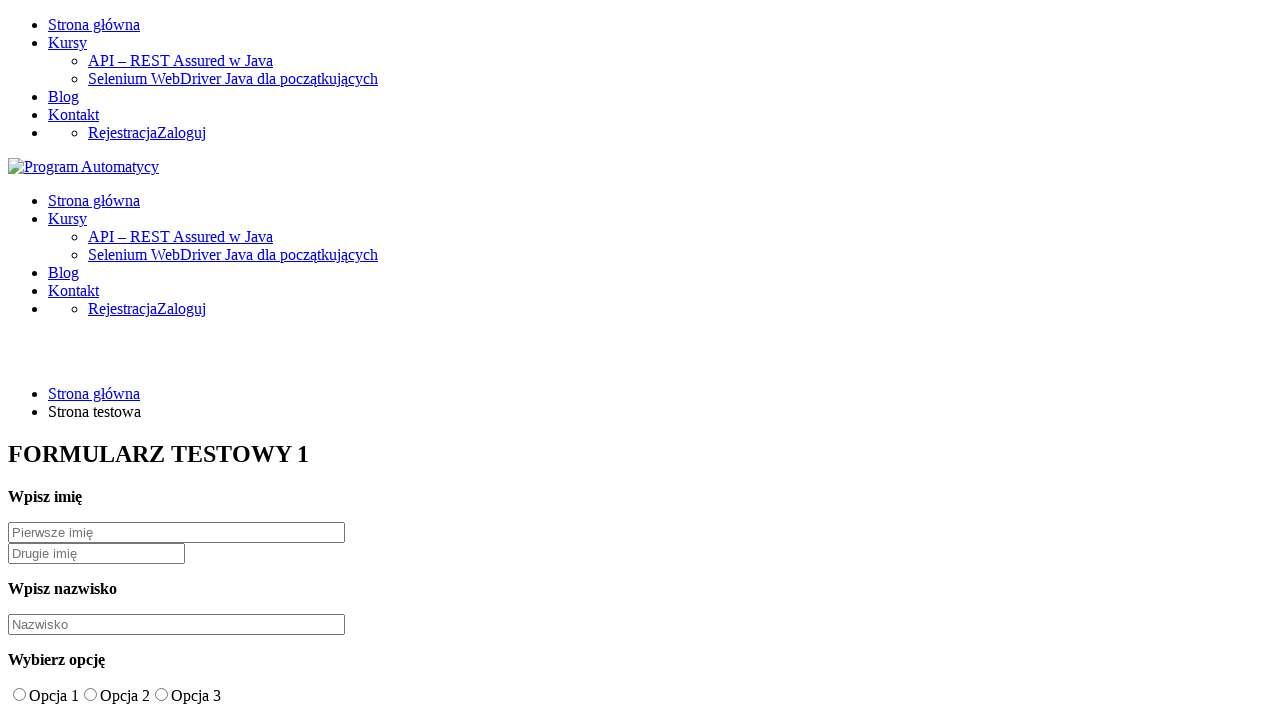

Navigated to test page
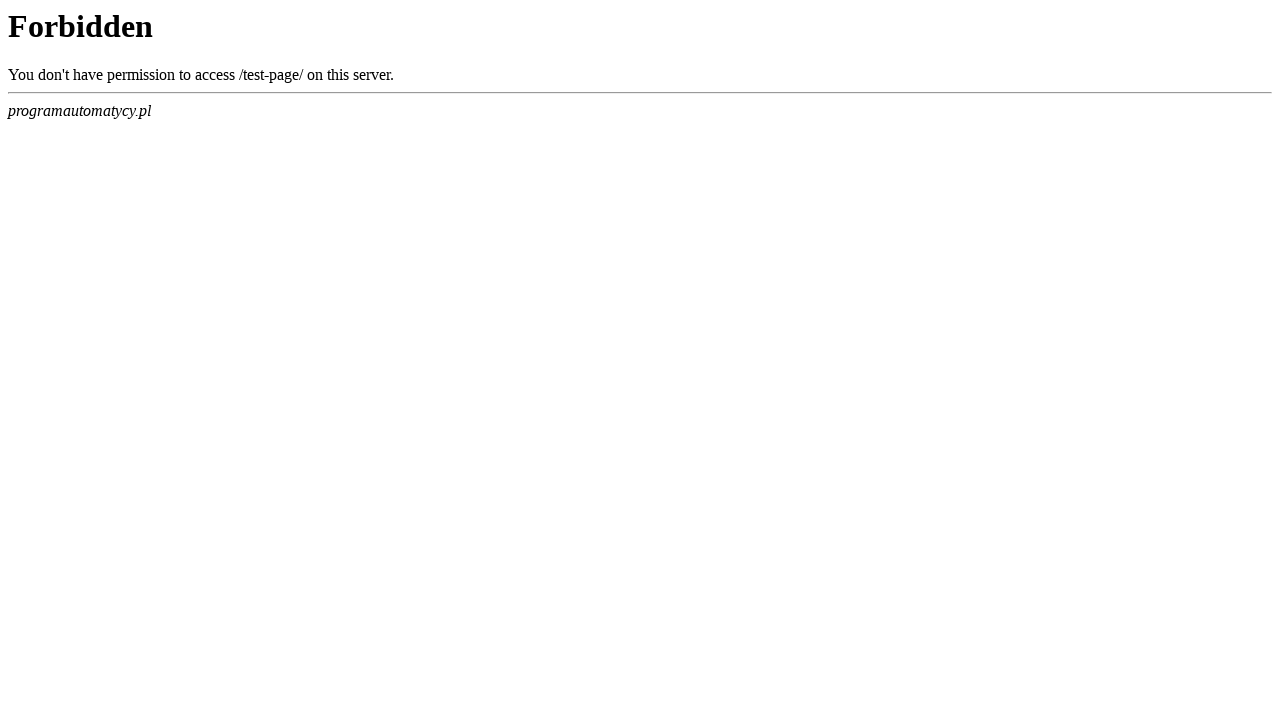

Element not found - TimeoutError raised: Page.wait_for_selector: Timeout 3000ms exceeded.
Call log:
  - waiting for locator("#fake-id") to be visible

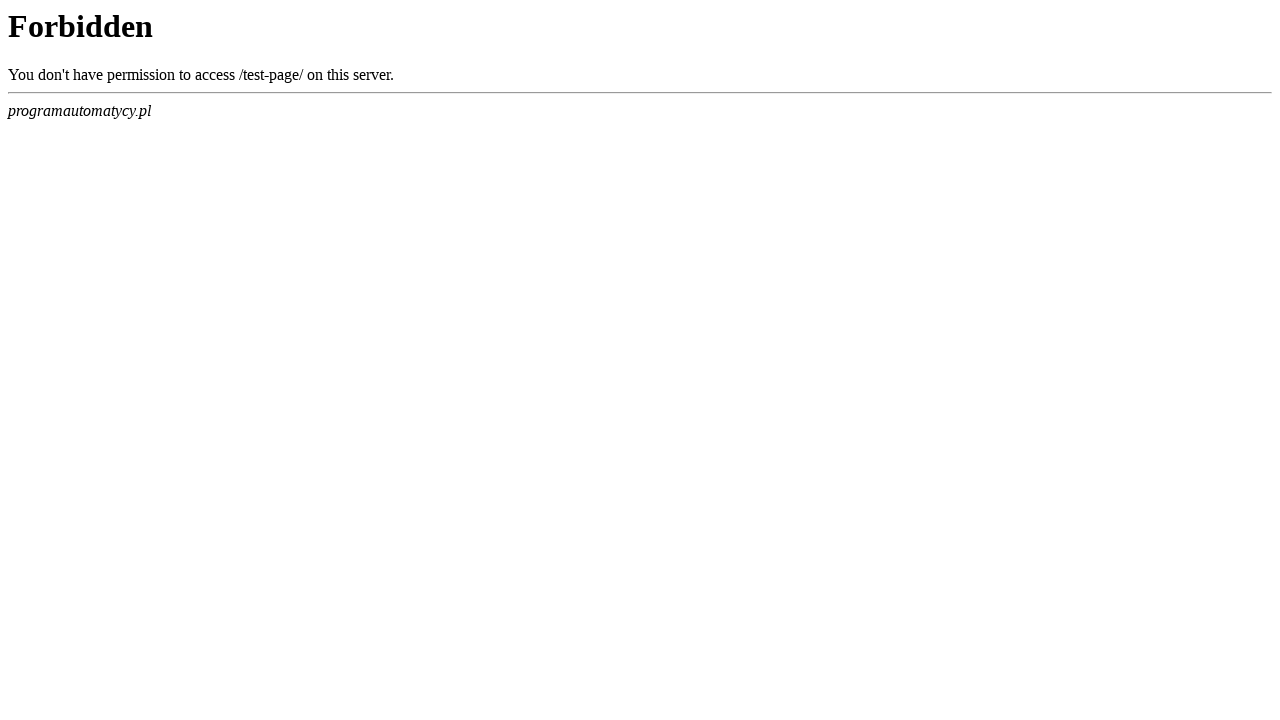

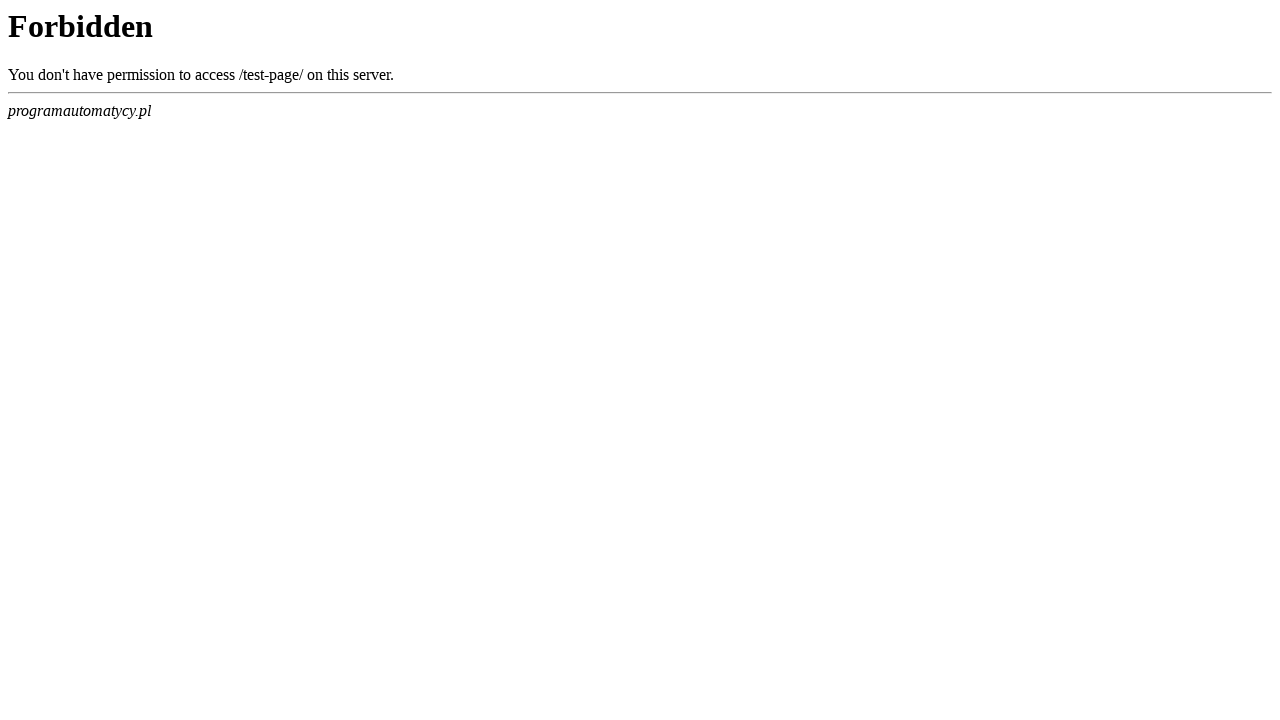